Tests the add/remove elements functionality by pressing Enter multiple times on the "Add Element" button to create new elements, then verifies the elements were added

Starting URL: http://the-internet.herokuapp.com/add_remove_elements/

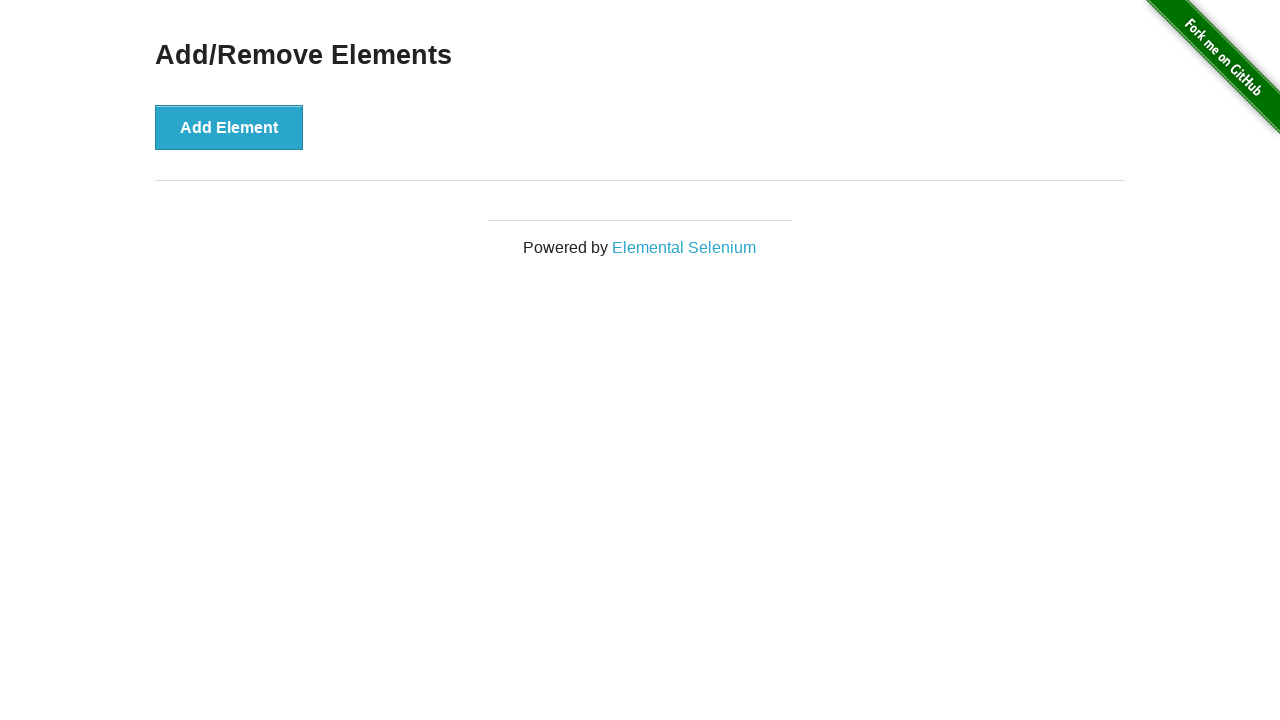

Navigated to add/remove elements page
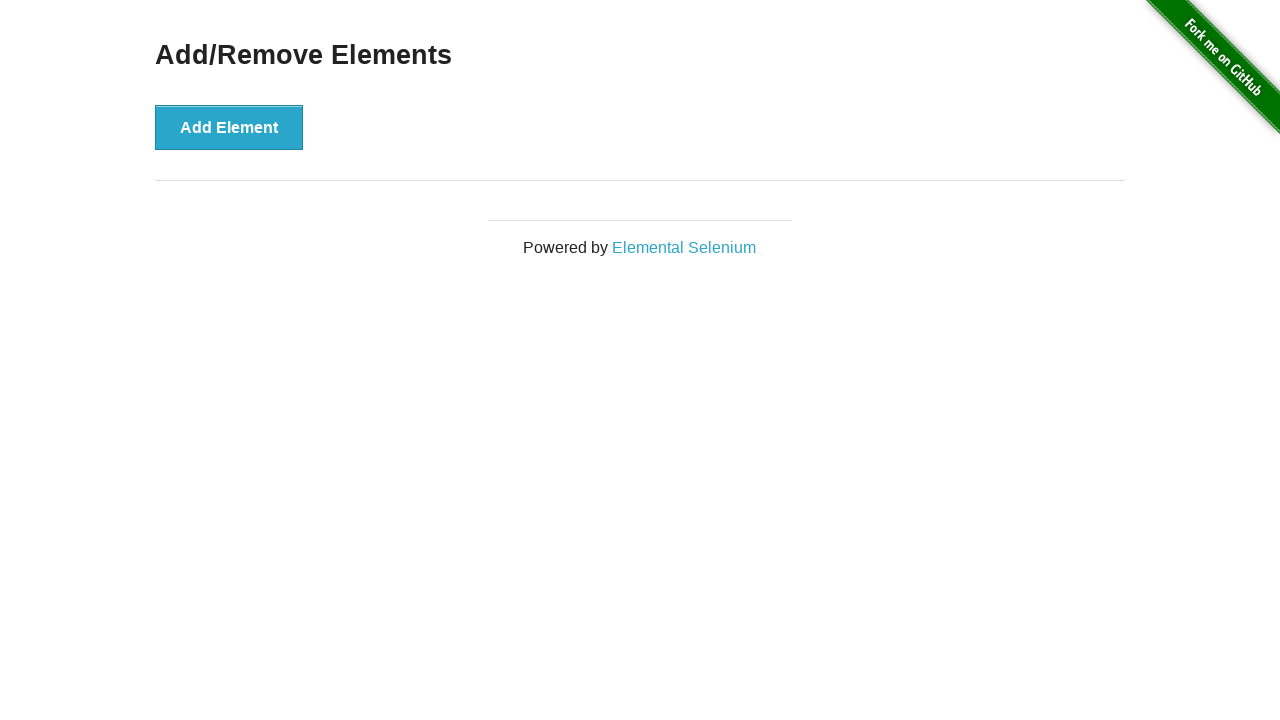

Located the 'Add Element' button
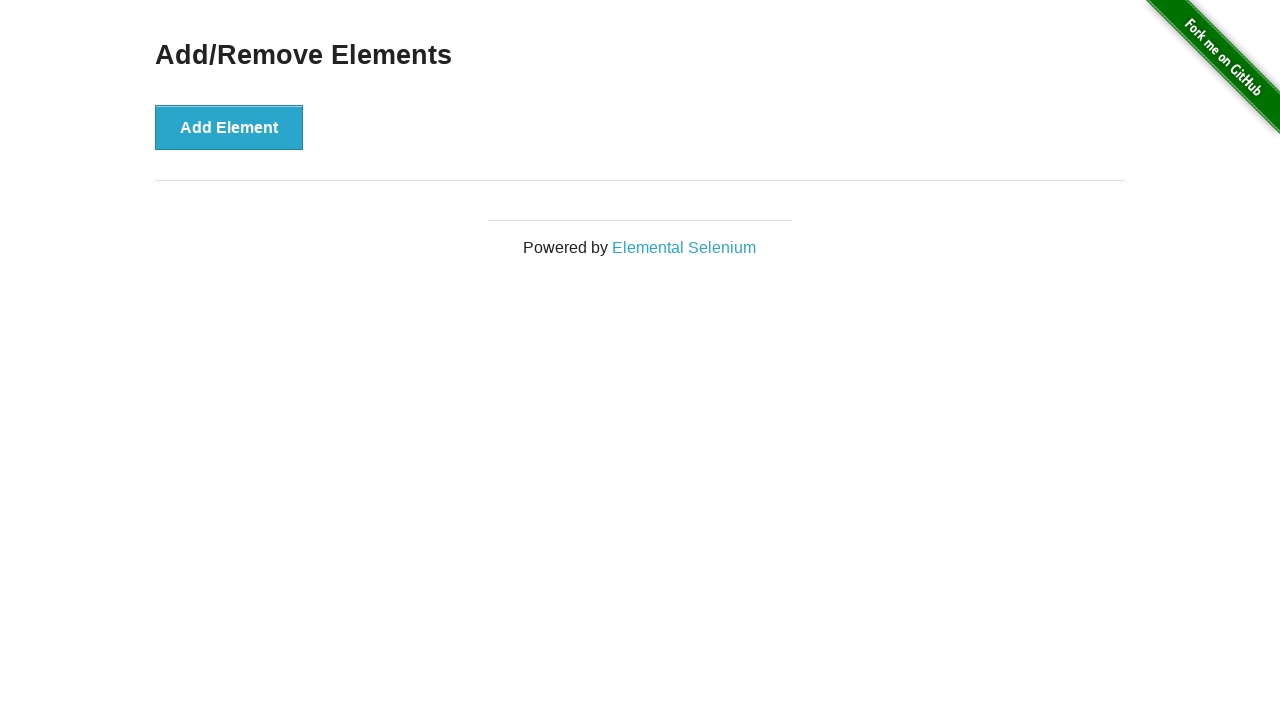

Pressed Enter on Add Element button (1/5) on [onclick="addElement()"]
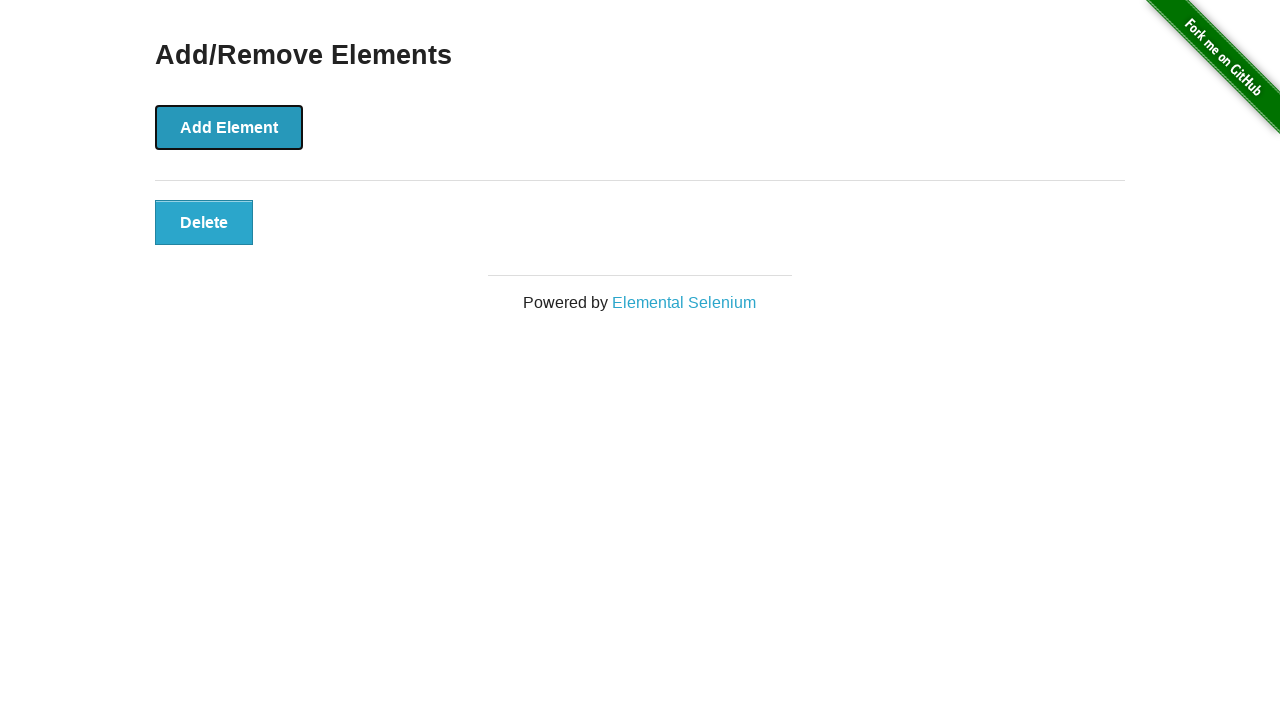

Pressed Enter on Add Element button (2/5) on [onclick="addElement()"]
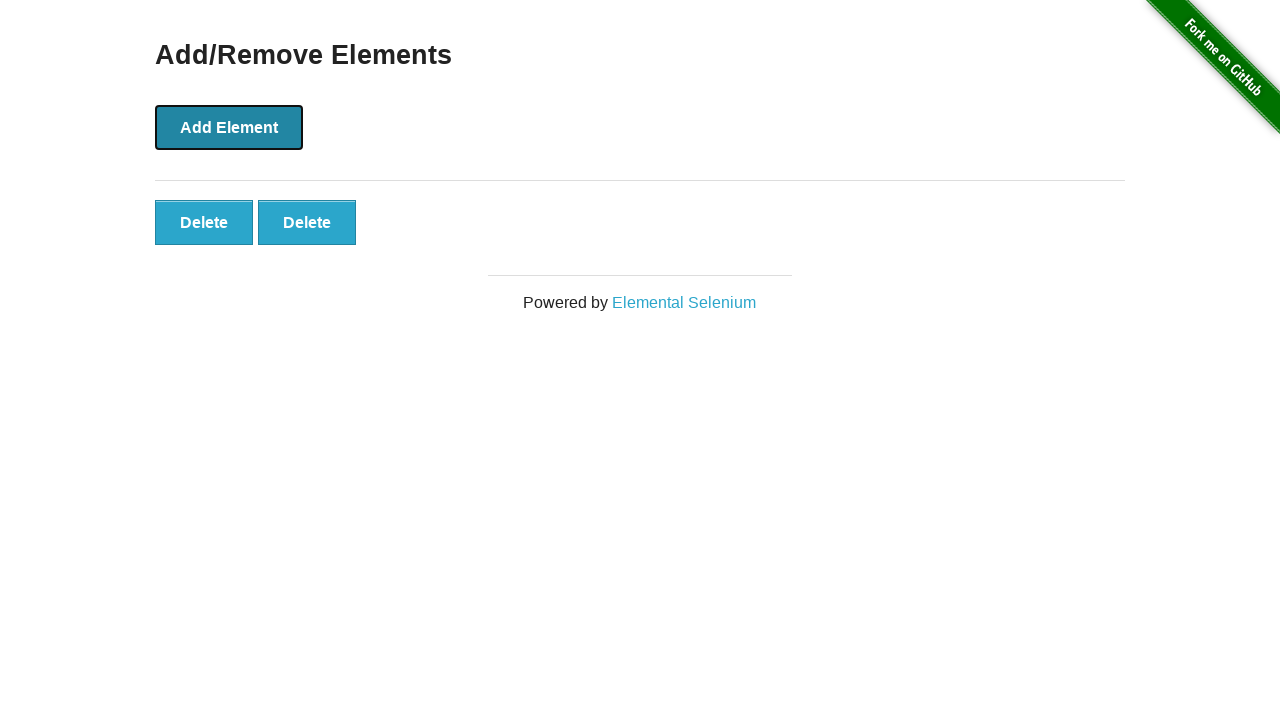

Pressed Enter on Add Element button (3/5) on [onclick="addElement()"]
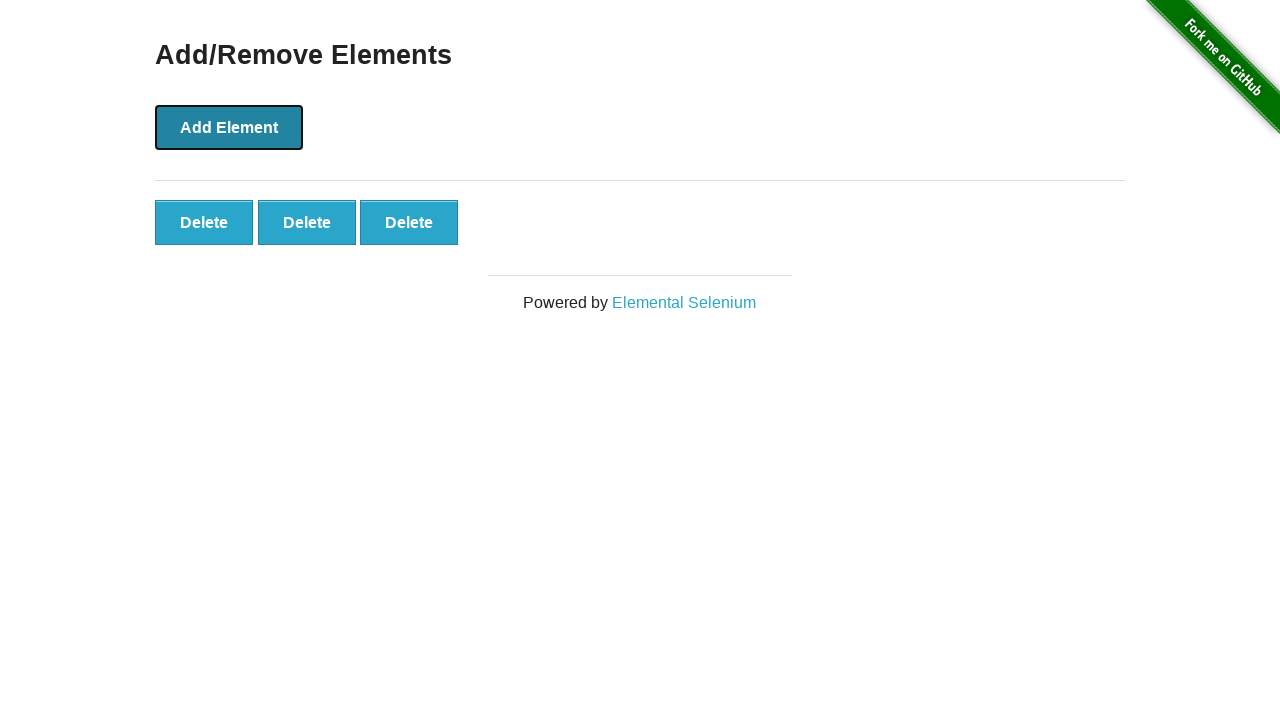

Pressed Enter on Add Element button (4/5) on [onclick="addElement()"]
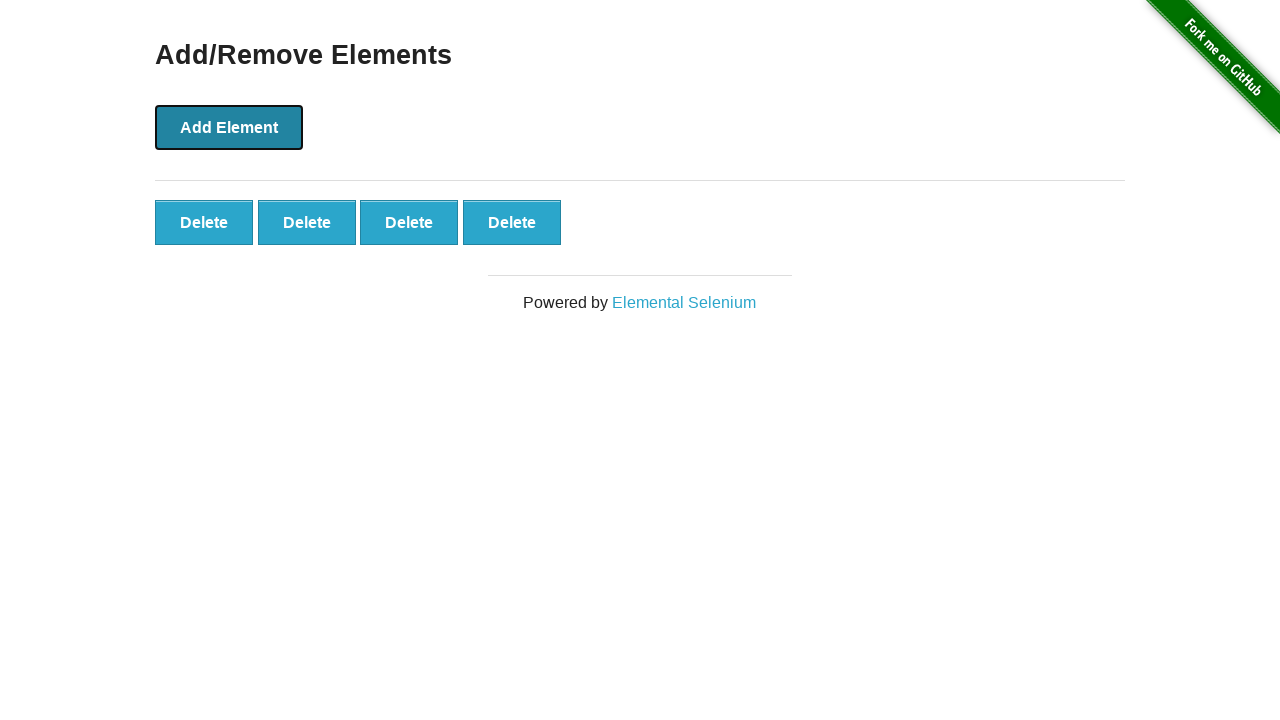

Pressed Enter on Add Element button (5/5) on [onclick="addElement()"]
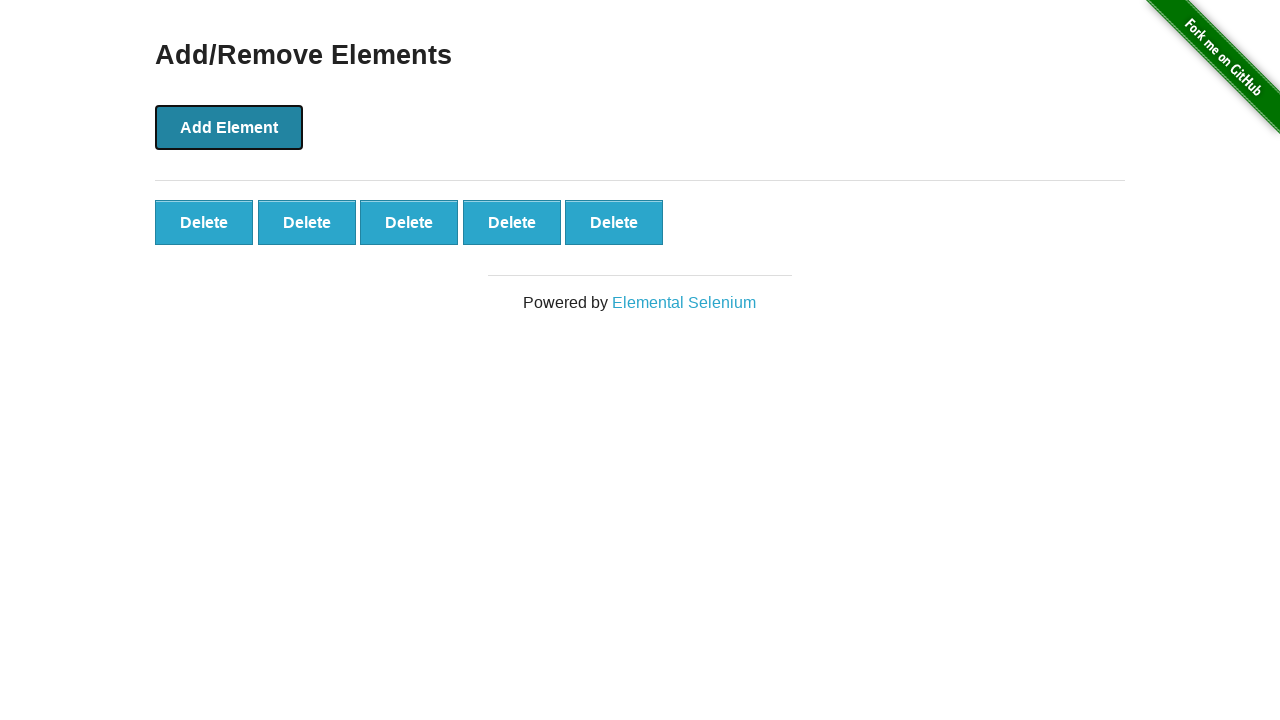

Verified that added elements are present on the page
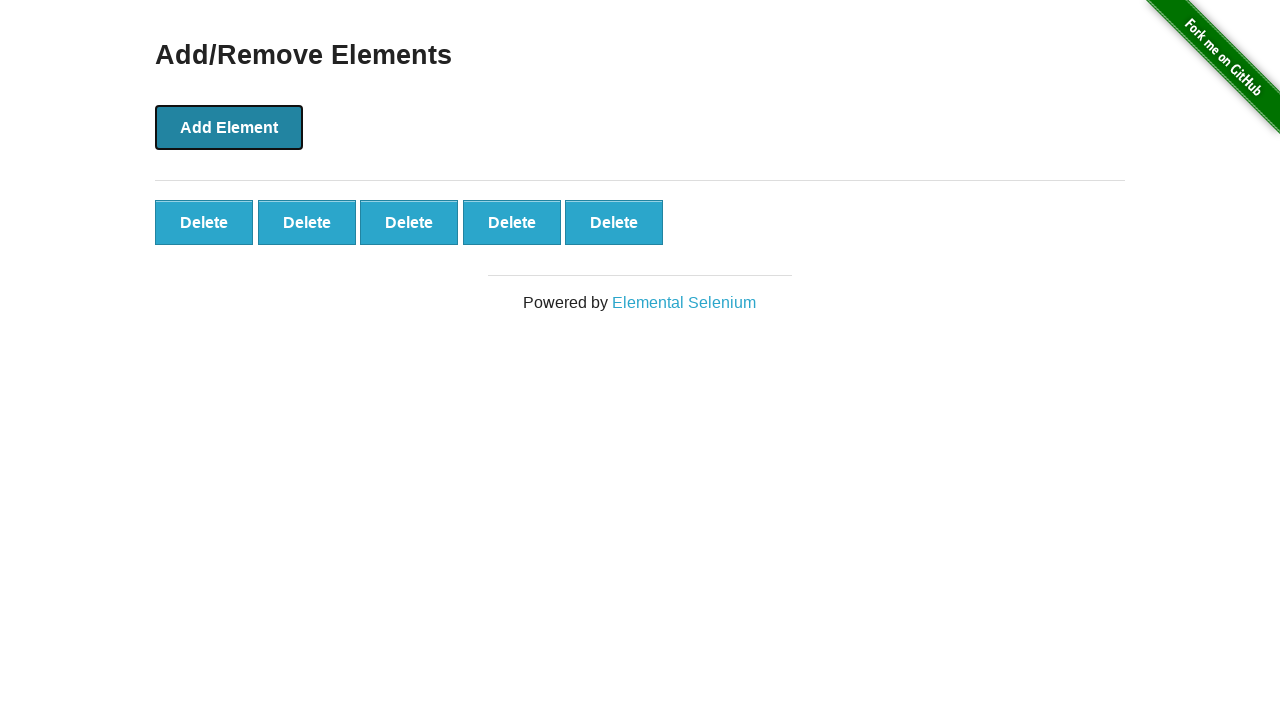

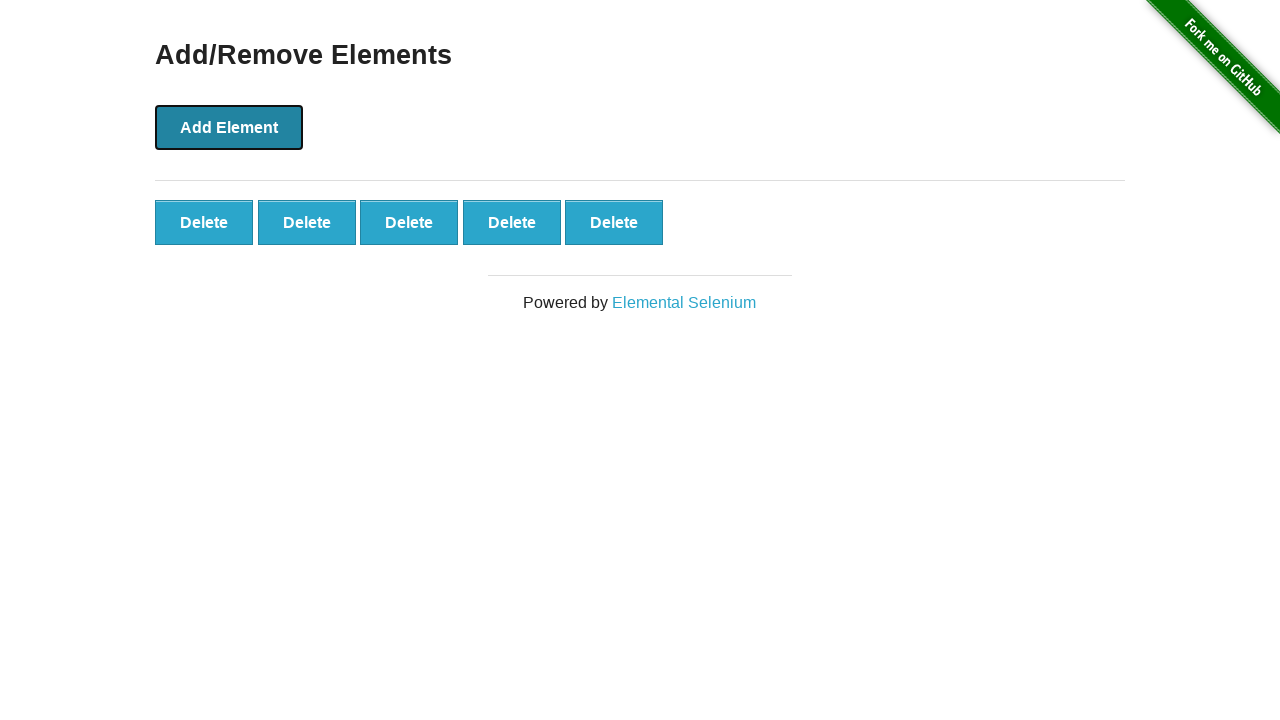